Tests calendar date picker functionality by selecting a specific date (June 15, 2027) through year, month, and day navigation, then validates the selected values in the input fields.

Starting URL: https://rahulshettyacademy.com/seleniumPractise/#/offers

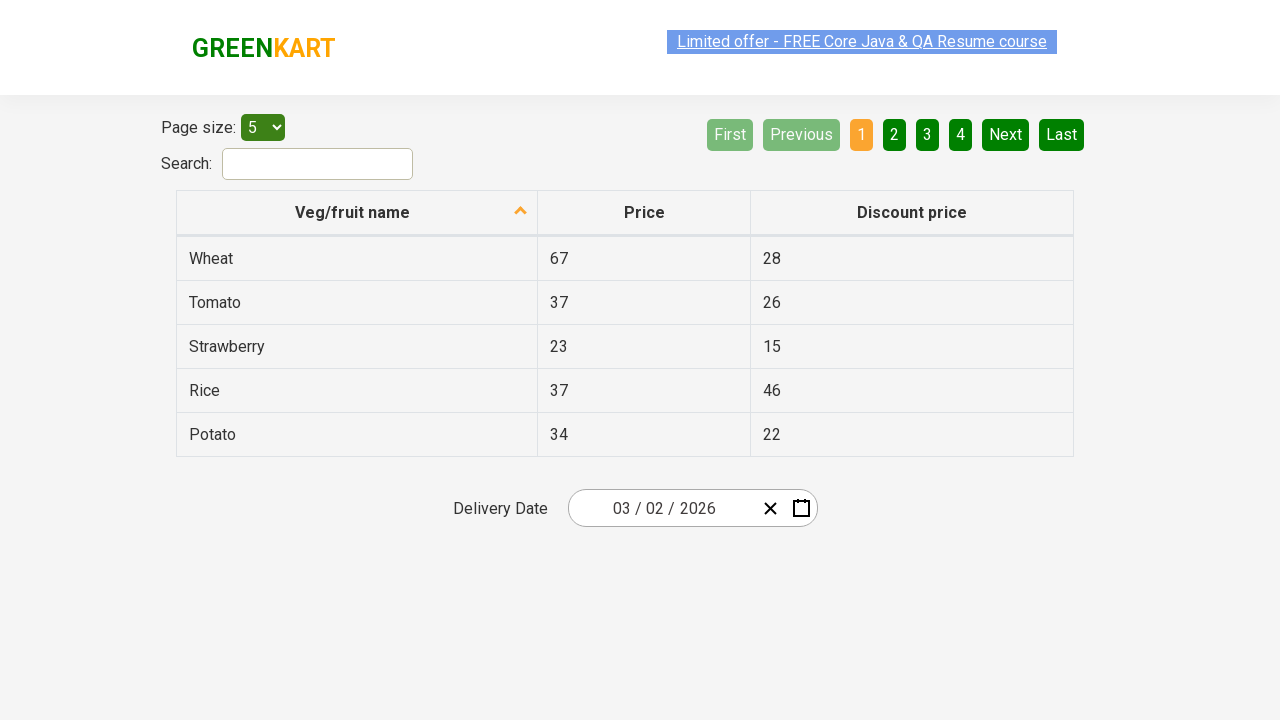

Clicked date picker input group to open calendar at (662, 508) on .react-date-picker__inputGroup
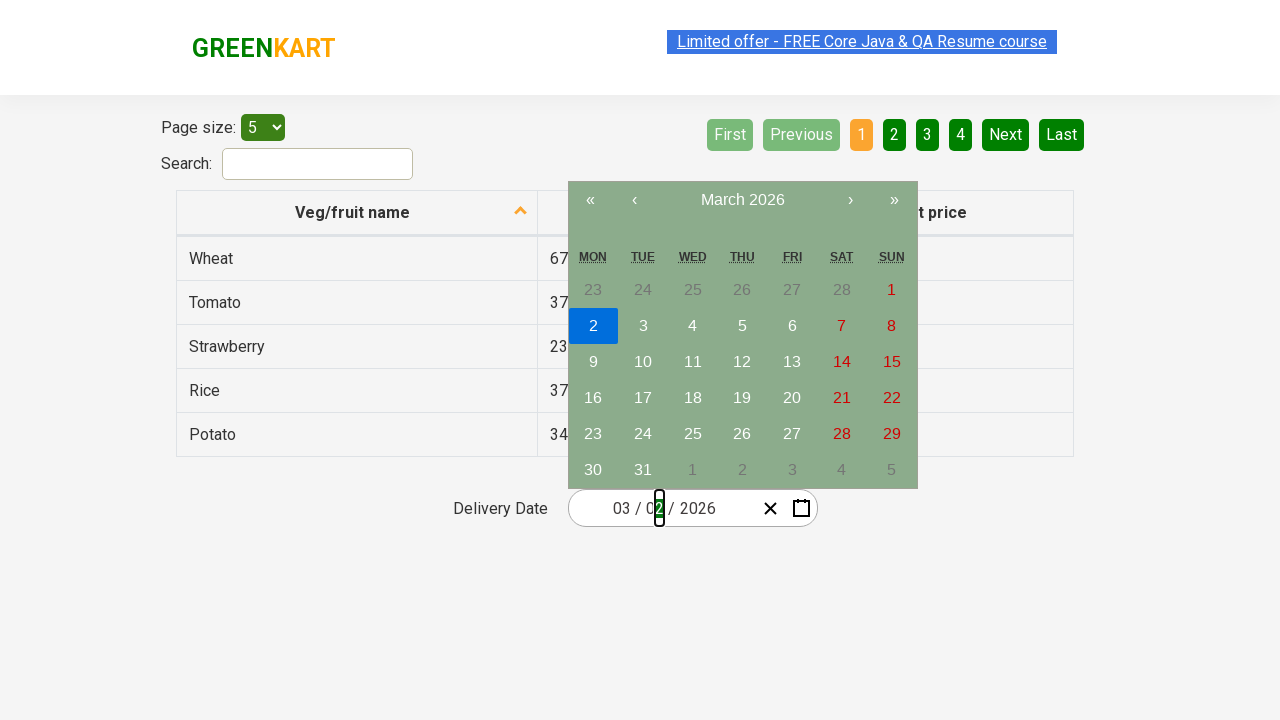

Clicked navigation label to navigate to month view at (742, 200) on .react-calendar__navigation__label
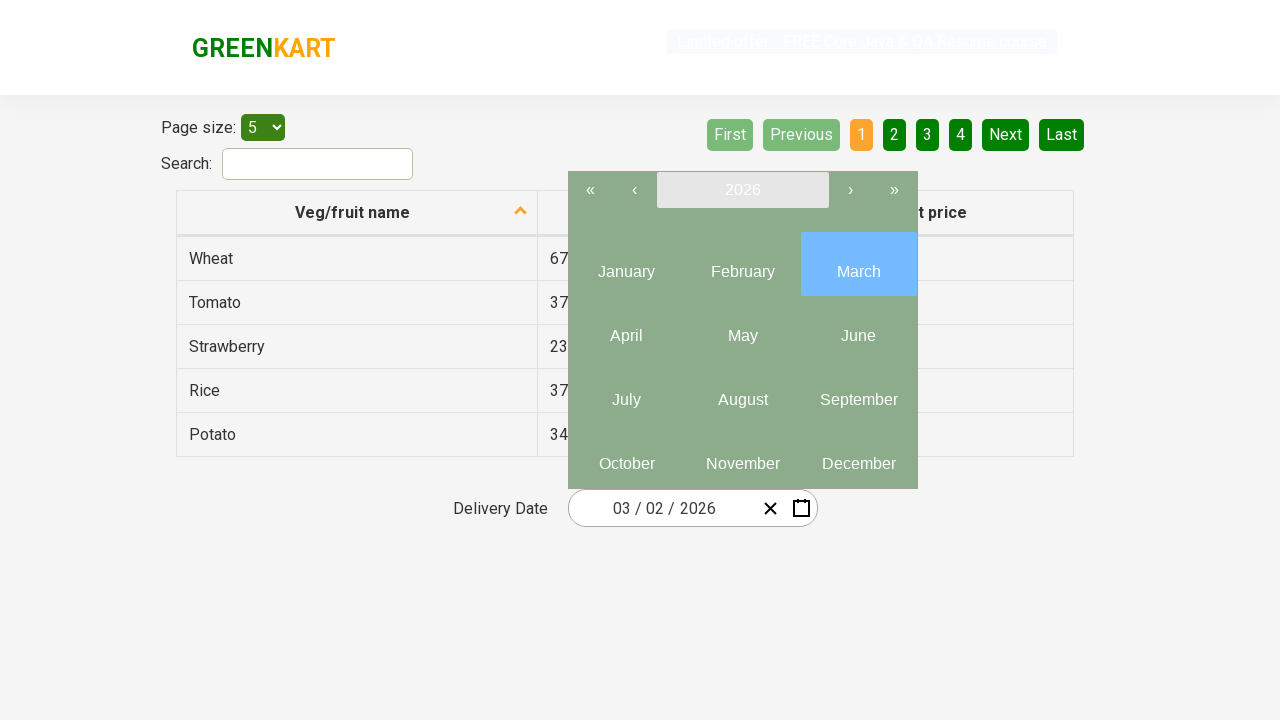

Clicked navigation label again to navigate to year view at (742, 190) on .react-calendar__navigation__label
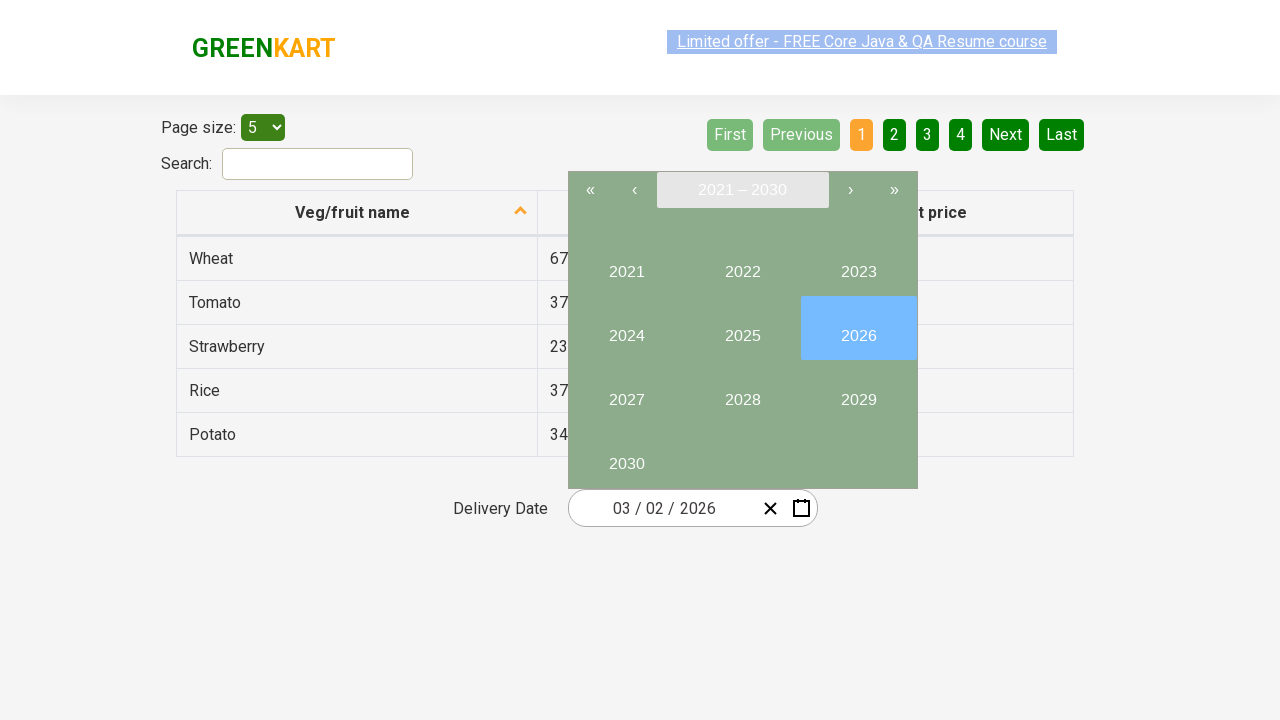

Selected year 2027 at (626, 392) on internal:text="2027"i
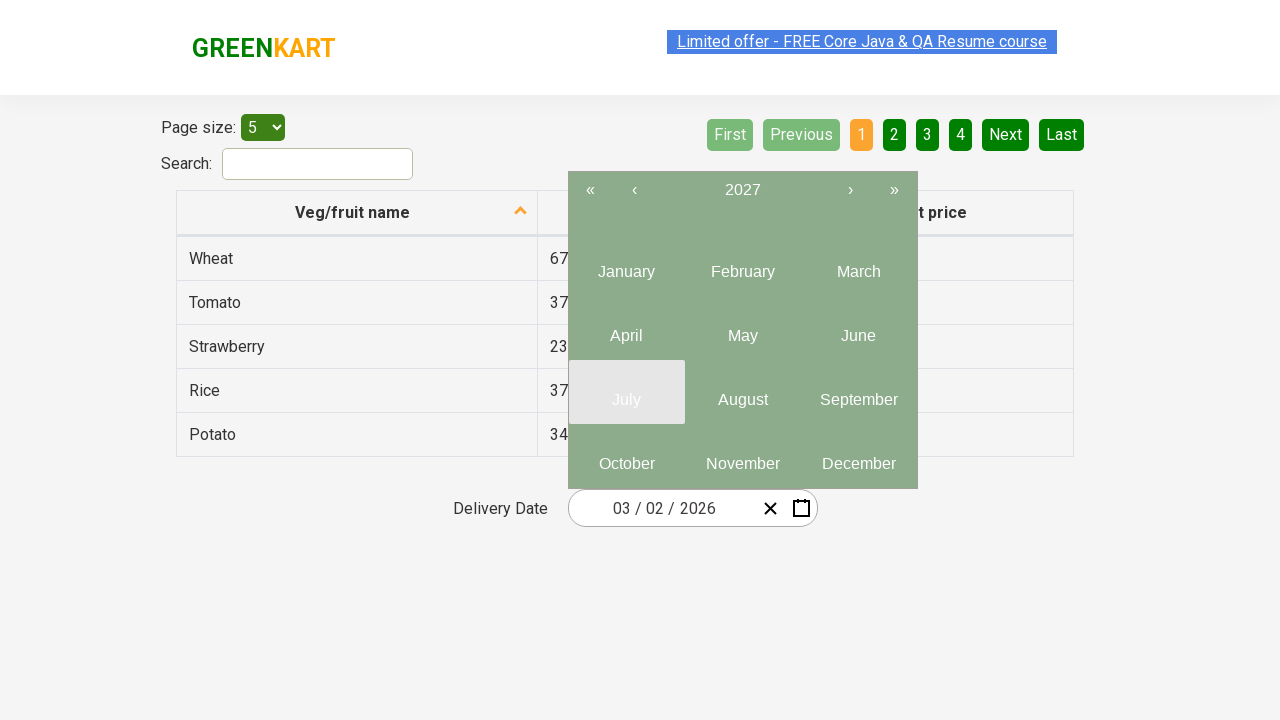

Selected month 6 (June) at (858, 328) on .react-calendar__year-view__months__month >> nth=5
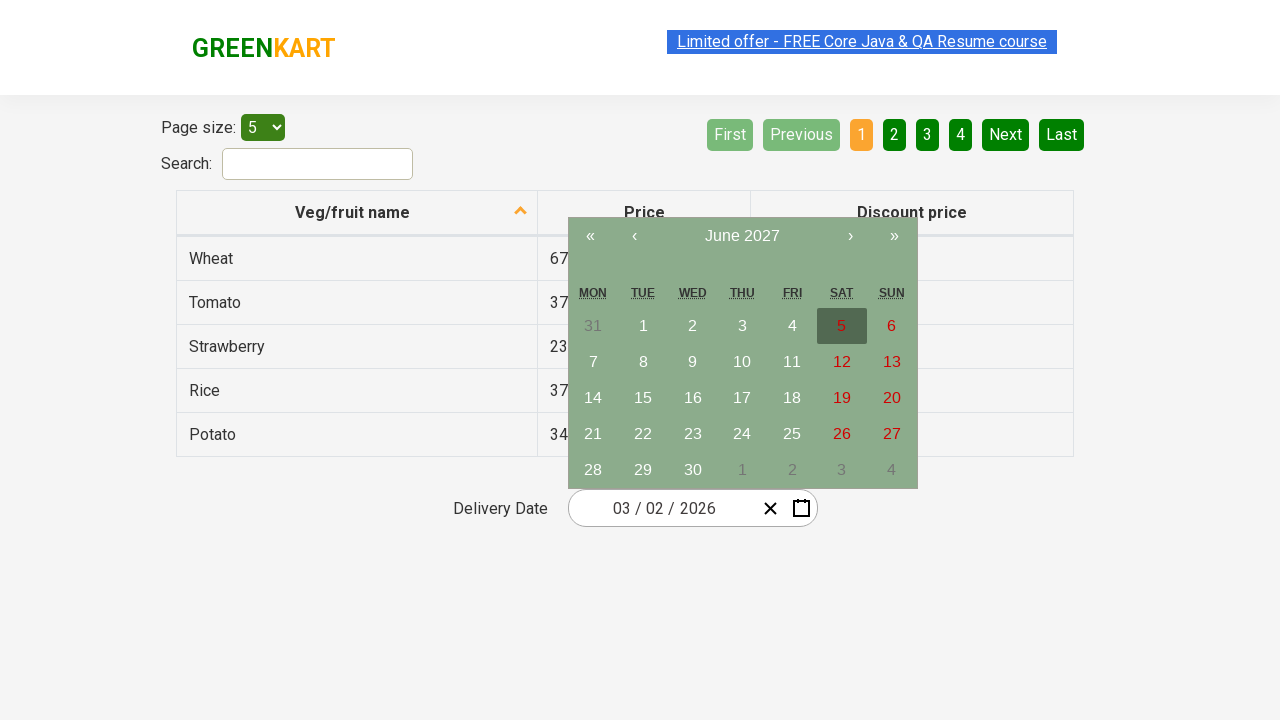

Selected date 15 at (643, 398) on //abbr[text()='15']
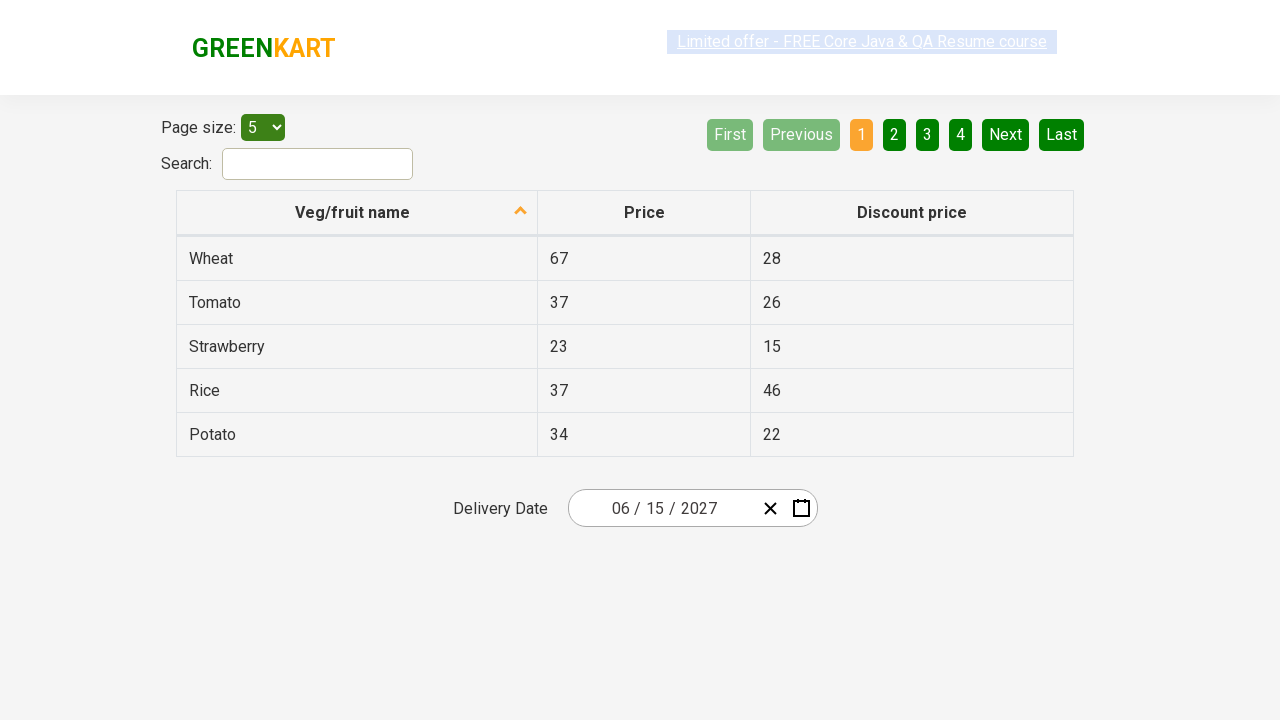

Validated input field 0: expected '6' and got '6'
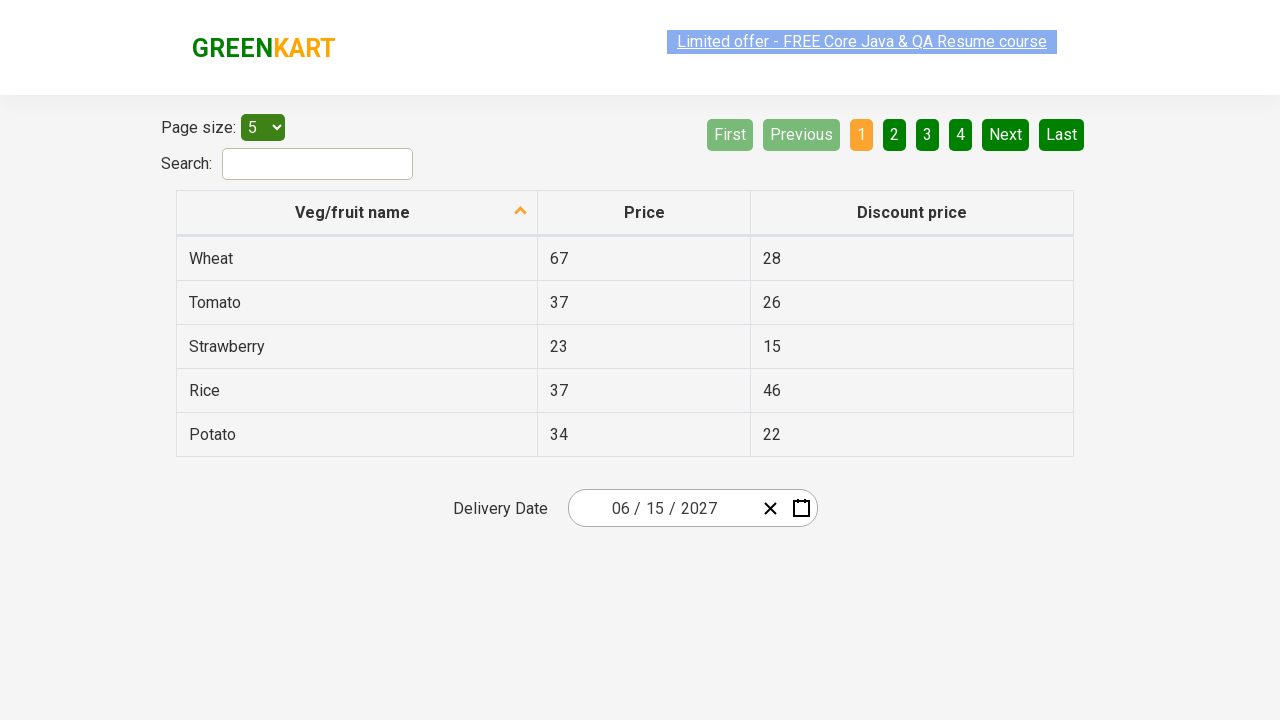

Validated input field 1: expected '15' and got '15'
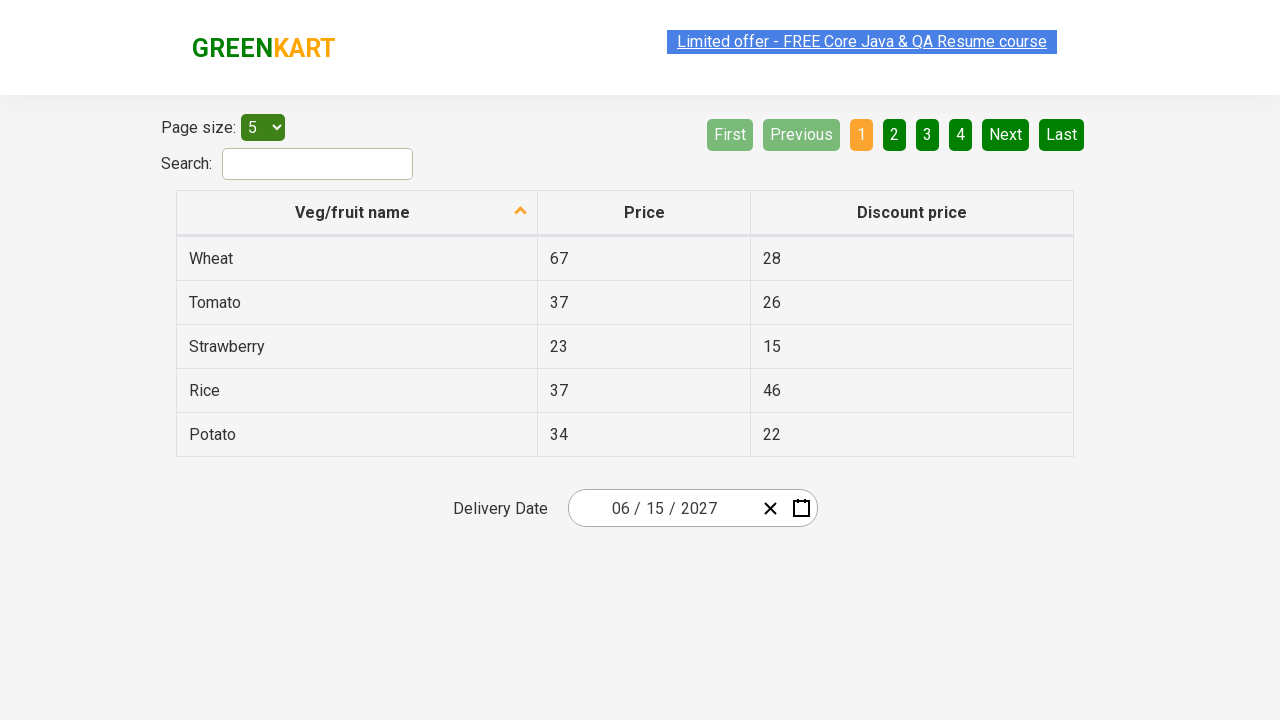

Validated input field 2: expected '2027' and got '2027'
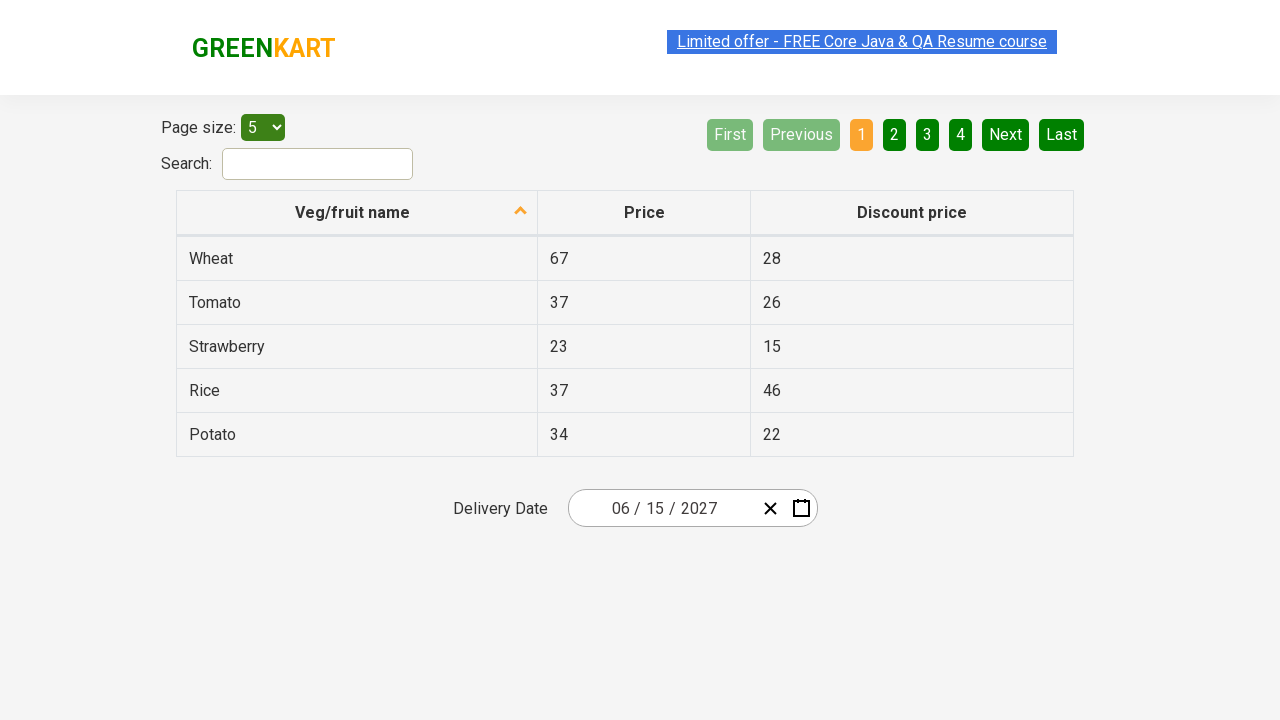

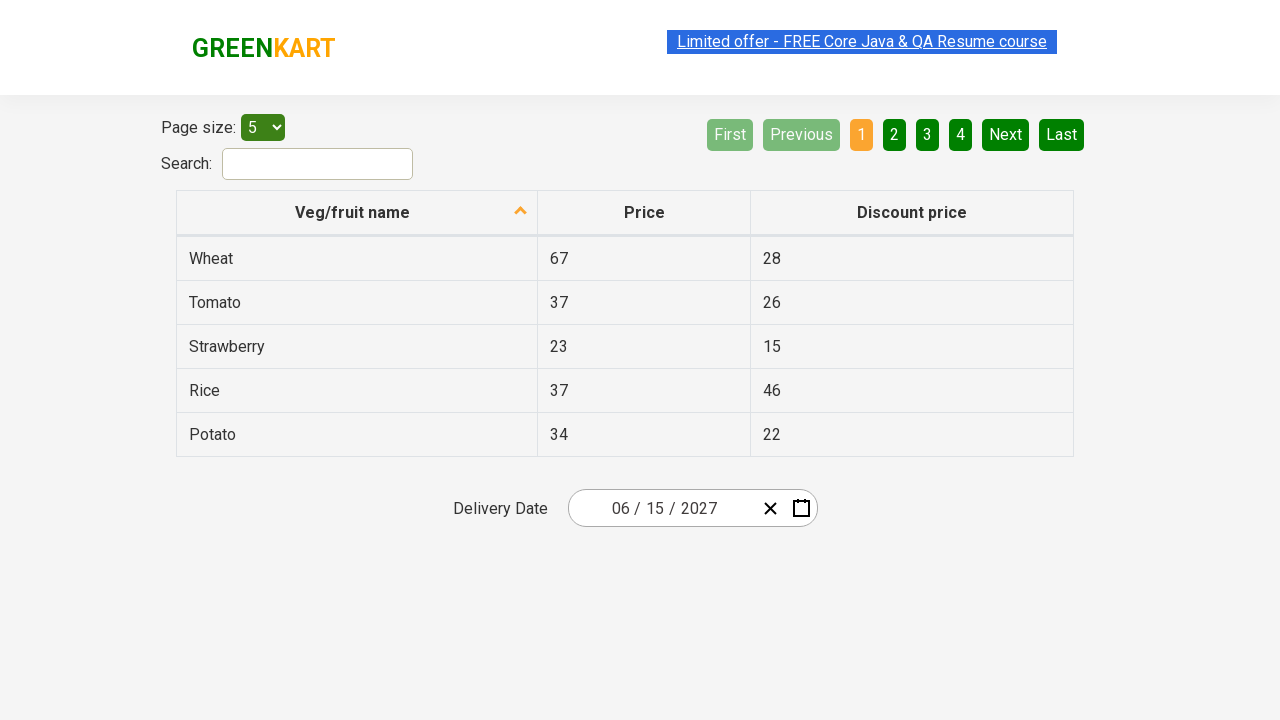